Navigates to a form page and clicks a button element to test basic form interaction

Starting URL: http://suninjuly.github.io/find_xpath_form

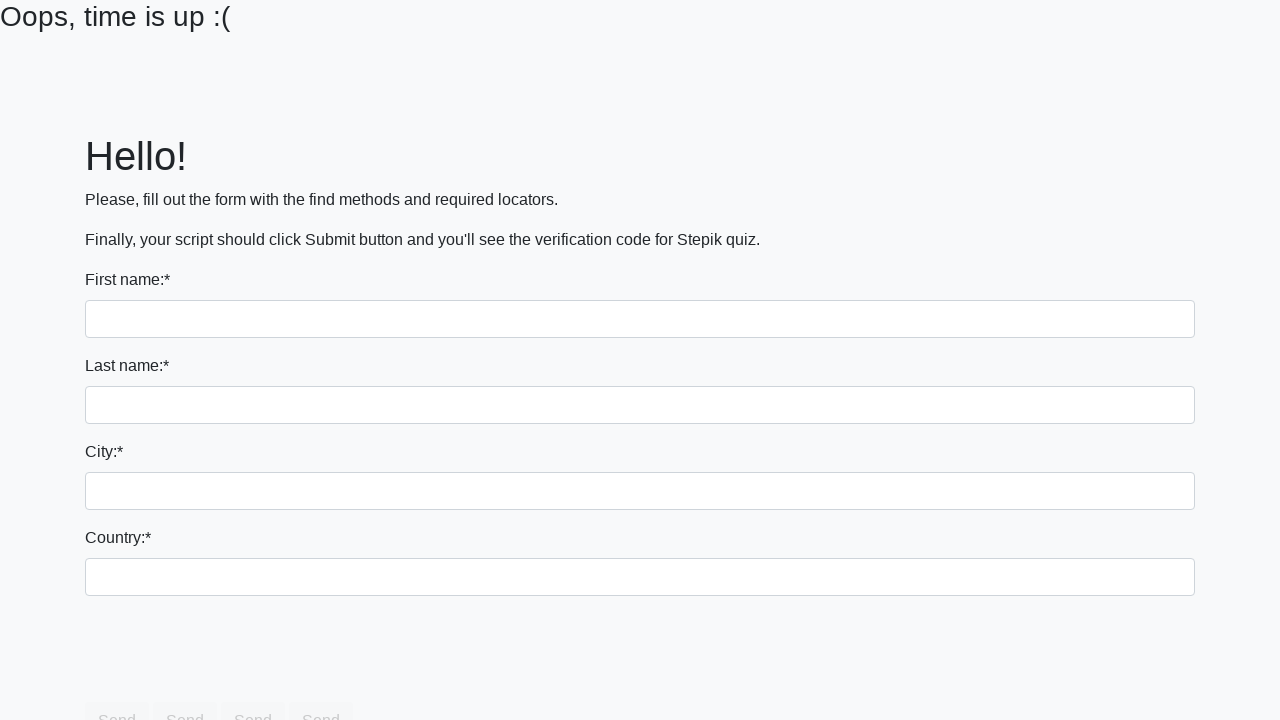

Navigated to form page at http://suninjuly.github.io/find_xpath_form
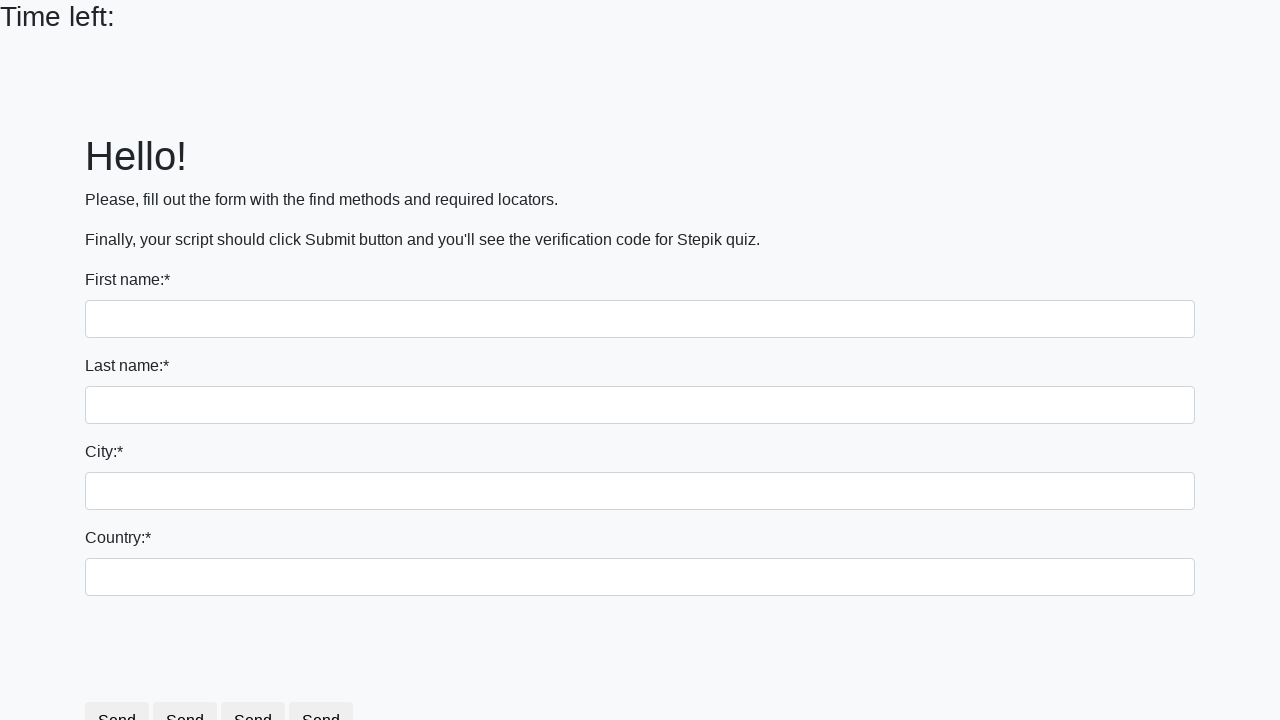

Clicked button element with class 'btn' to submit form at (117, 701) on button.btn
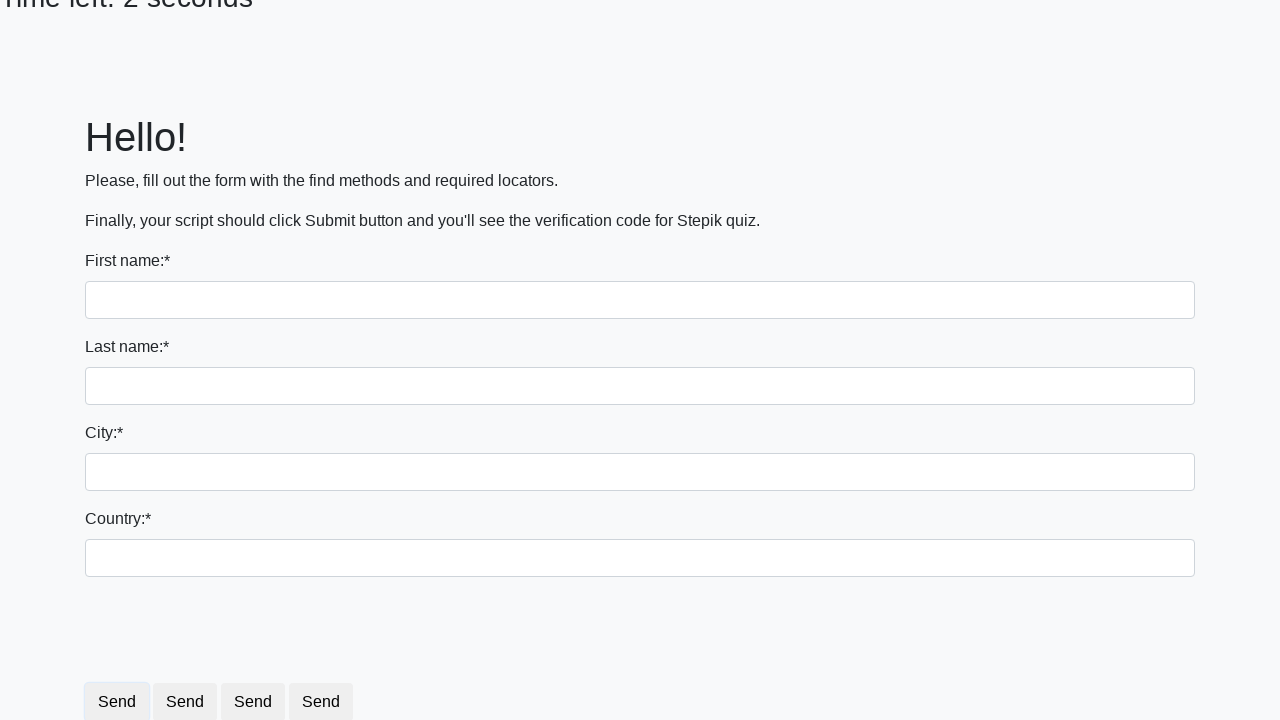

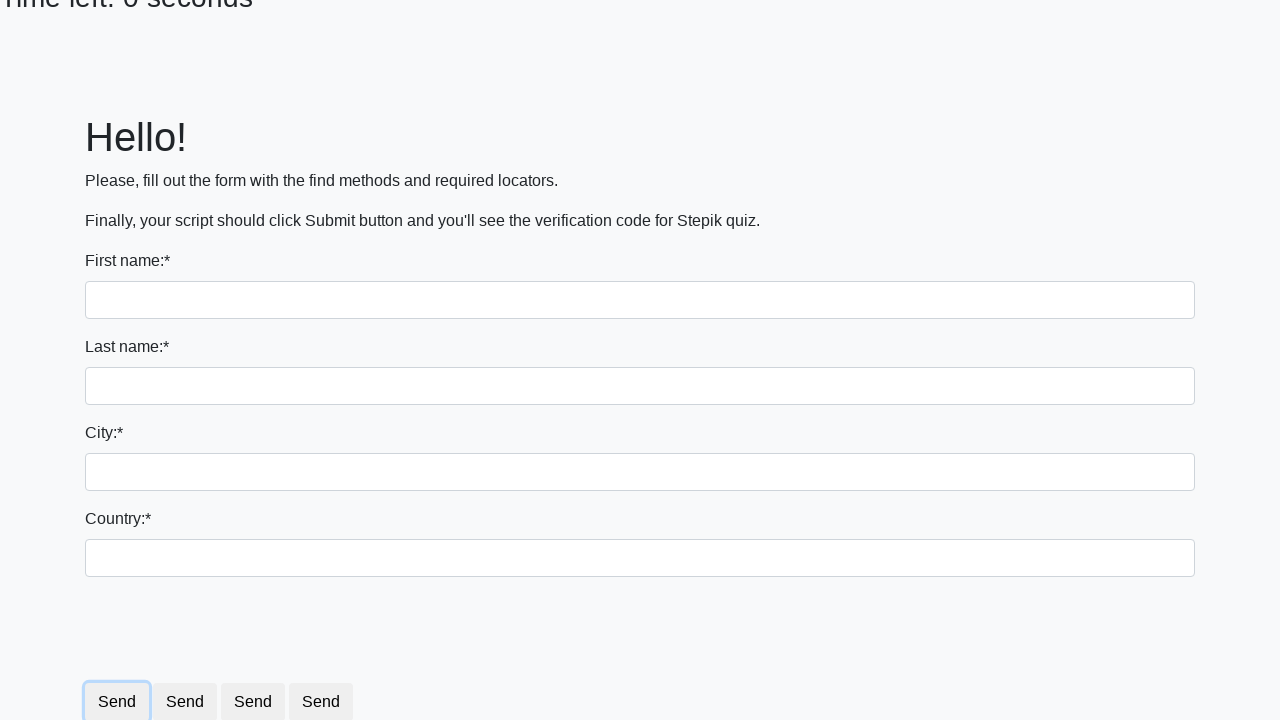